Tests that whitespace is trimmed from edited todo text.

Starting URL: https://demo.playwright.dev/todomvc

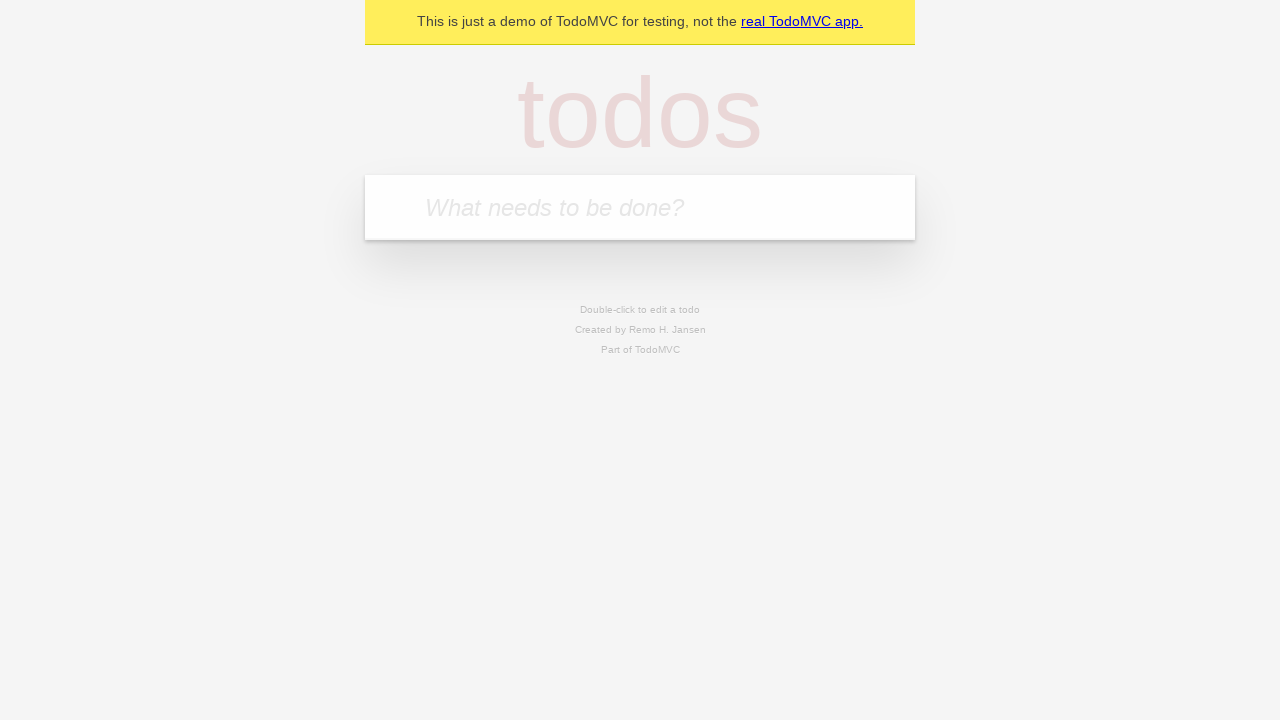

Filled todo input with 'buy some cheese' on internal:attr=[placeholder="What needs to be done?"i]
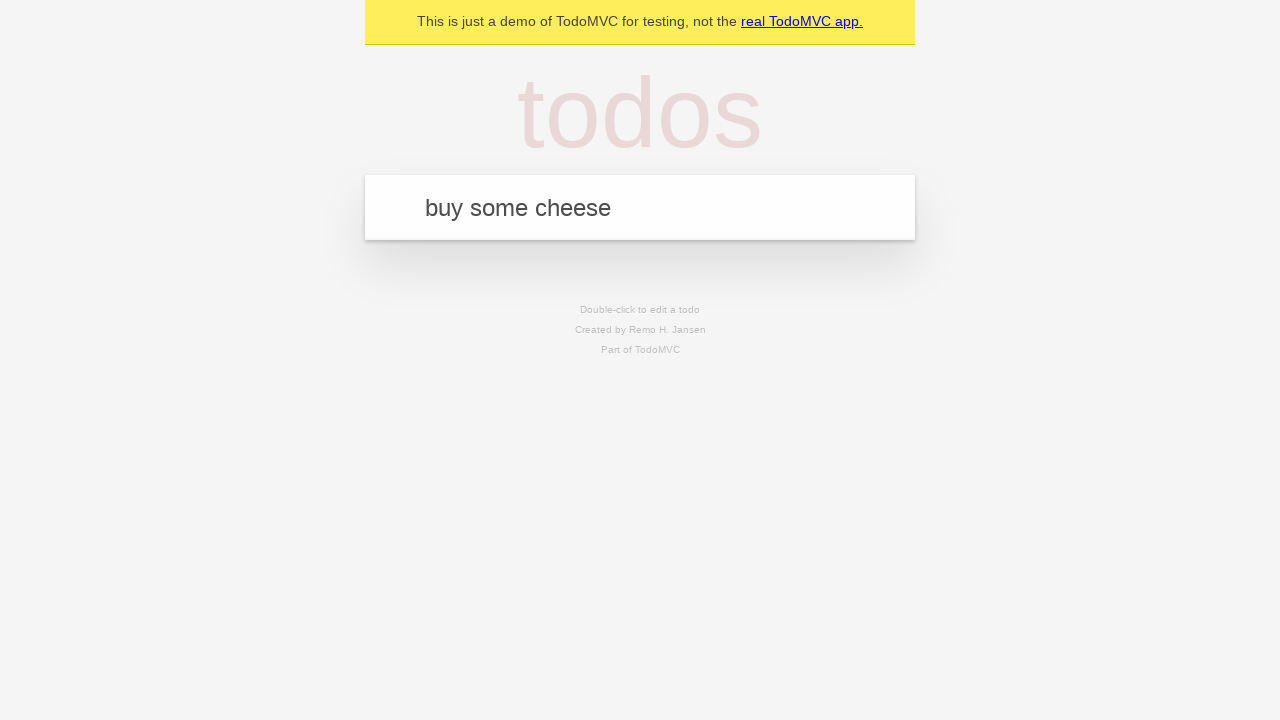

Pressed Enter to create first todo on internal:attr=[placeholder="What needs to be done?"i]
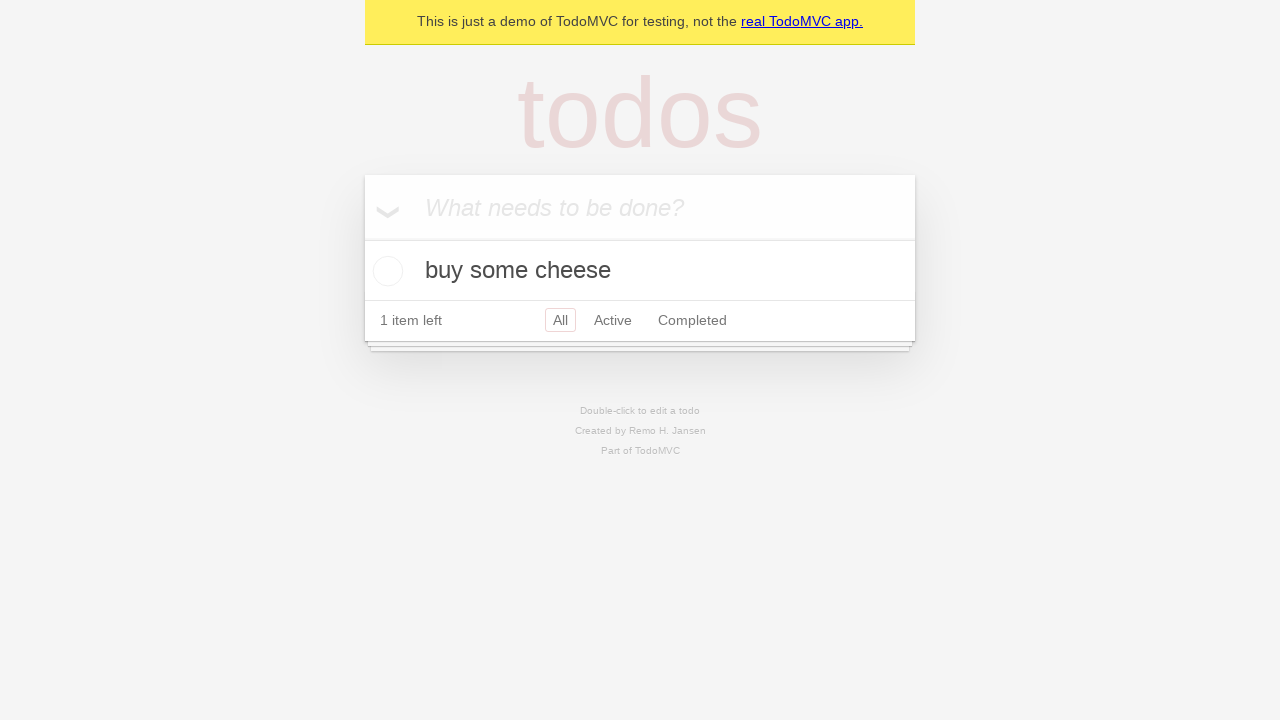

Filled todo input with 'feed the cat' on internal:attr=[placeholder="What needs to be done?"i]
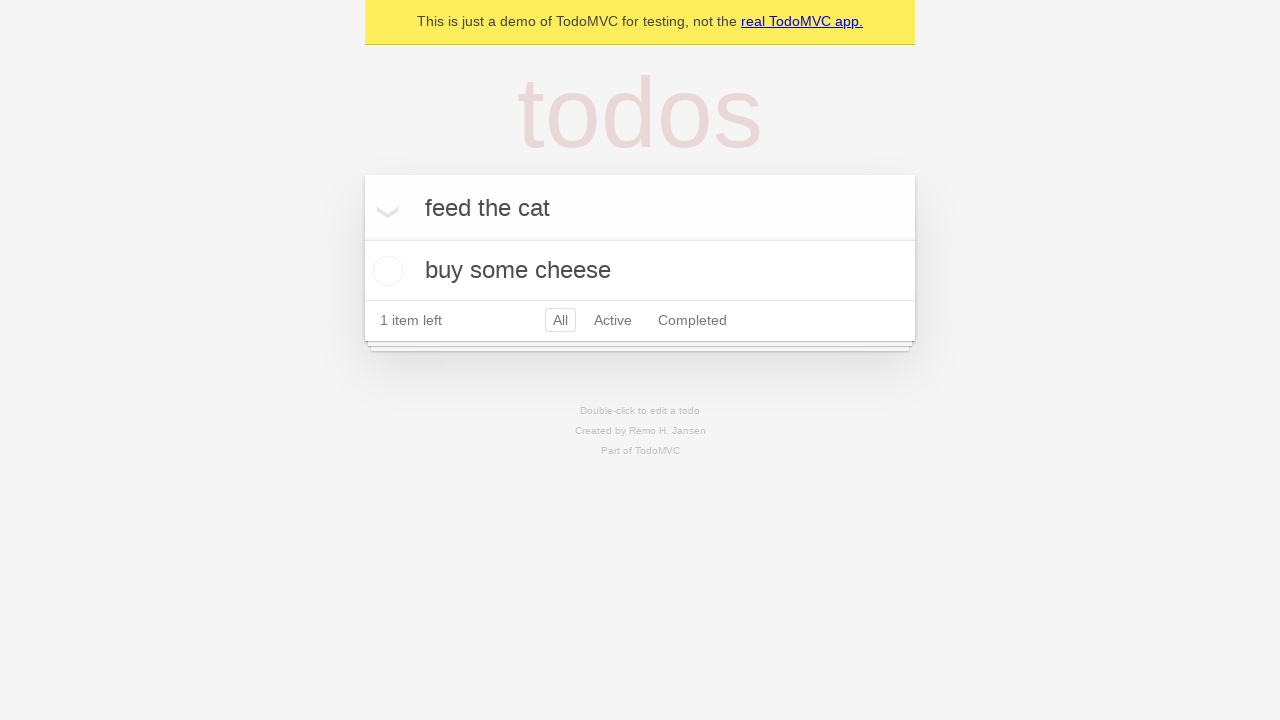

Pressed Enter to create second todo on internal:attr=[placeholder="What needs to be done?"i]
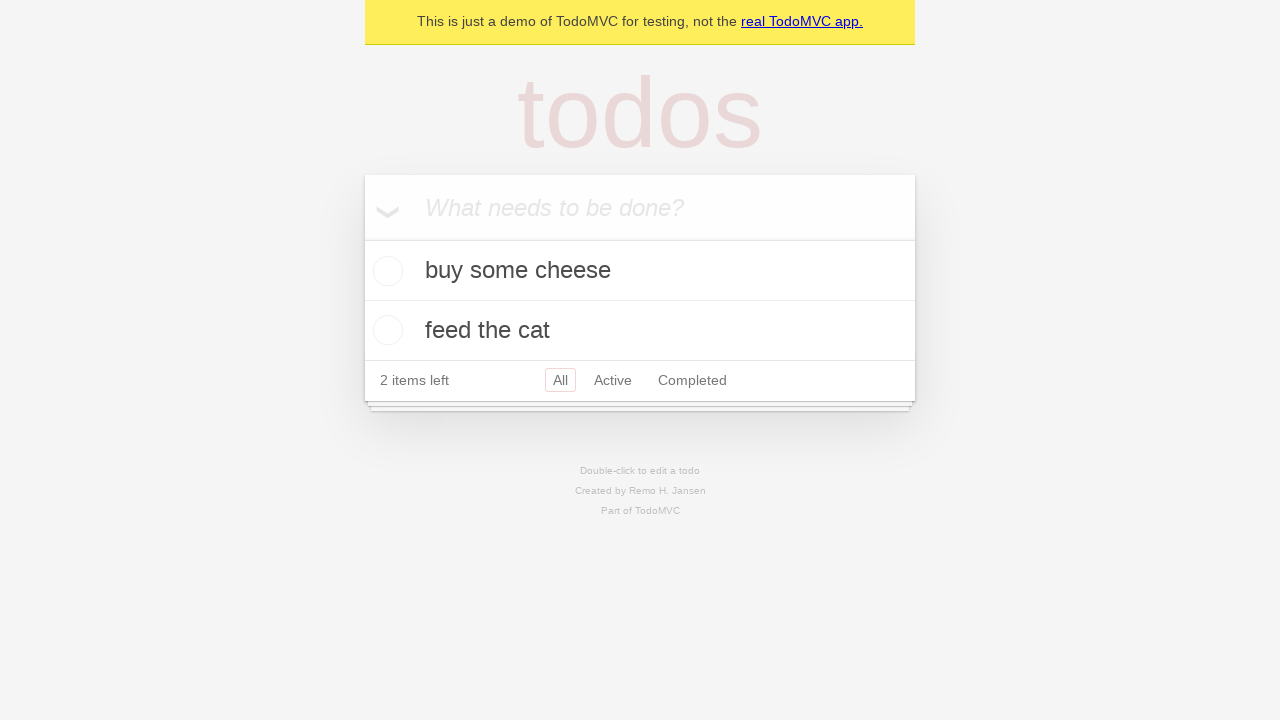

Filled todo input with 'book a doctors appointment' on internal:attr=[placeholder="What needs to be done?"i]
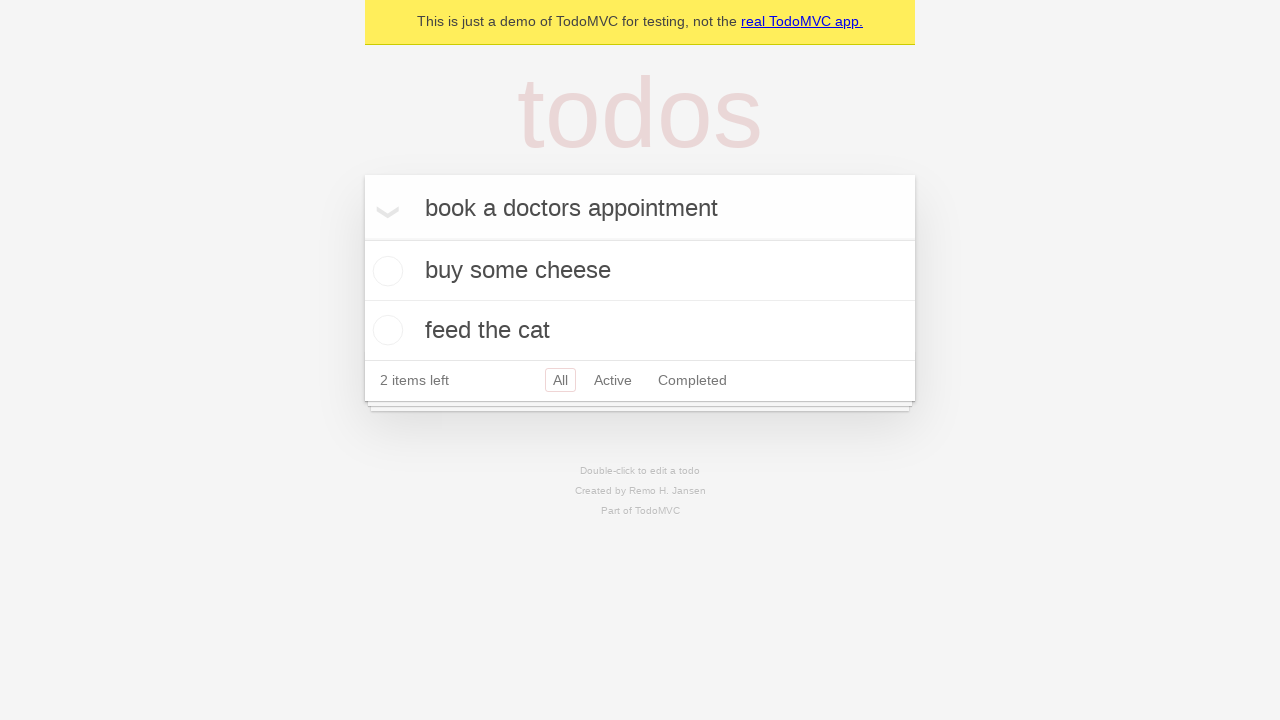

Pressed Enter to create third todo on internal:attr=[placeholder="What needs to be done?"i]
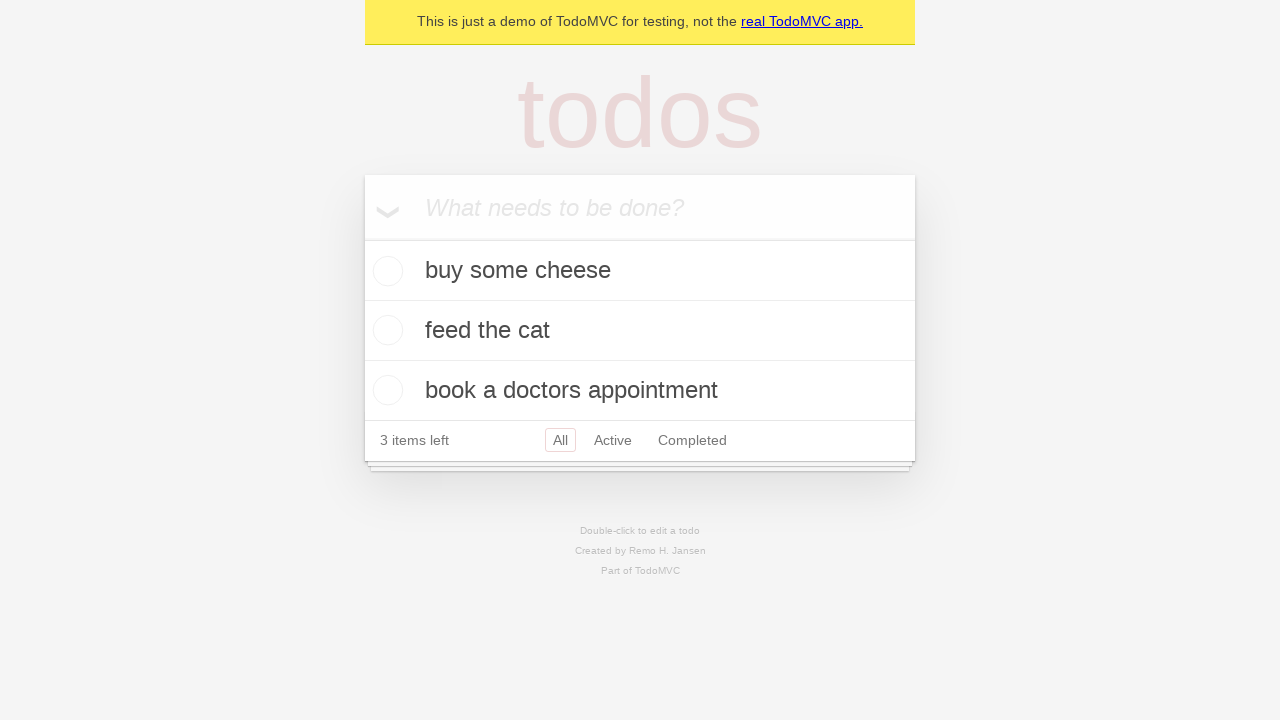

Double-clicked second todo to enter edit mode at (640, 331) on [data-testid='todo-item'] >> nth=1
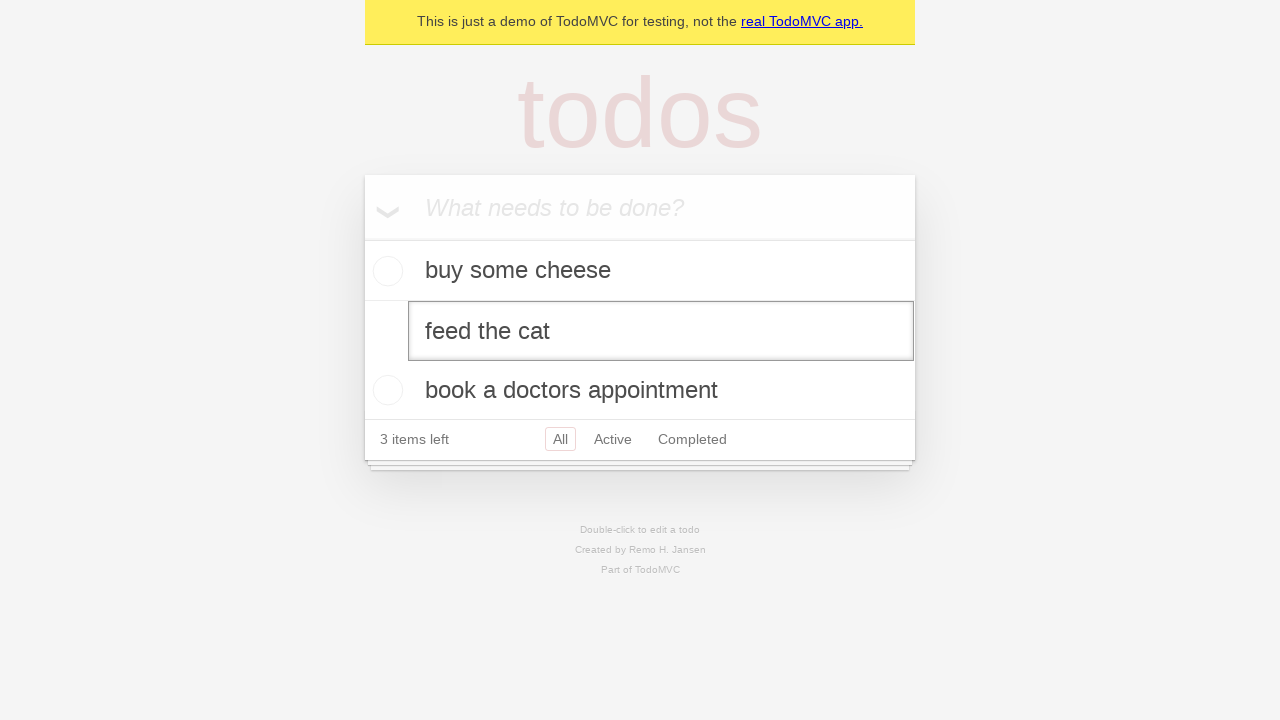

Filled edit textbox with whitespace-padded text '    buy some sausages    ' on [data-testid='todo-item'] >> nth=1 >> internal:role=textbox[name="Edit"i]
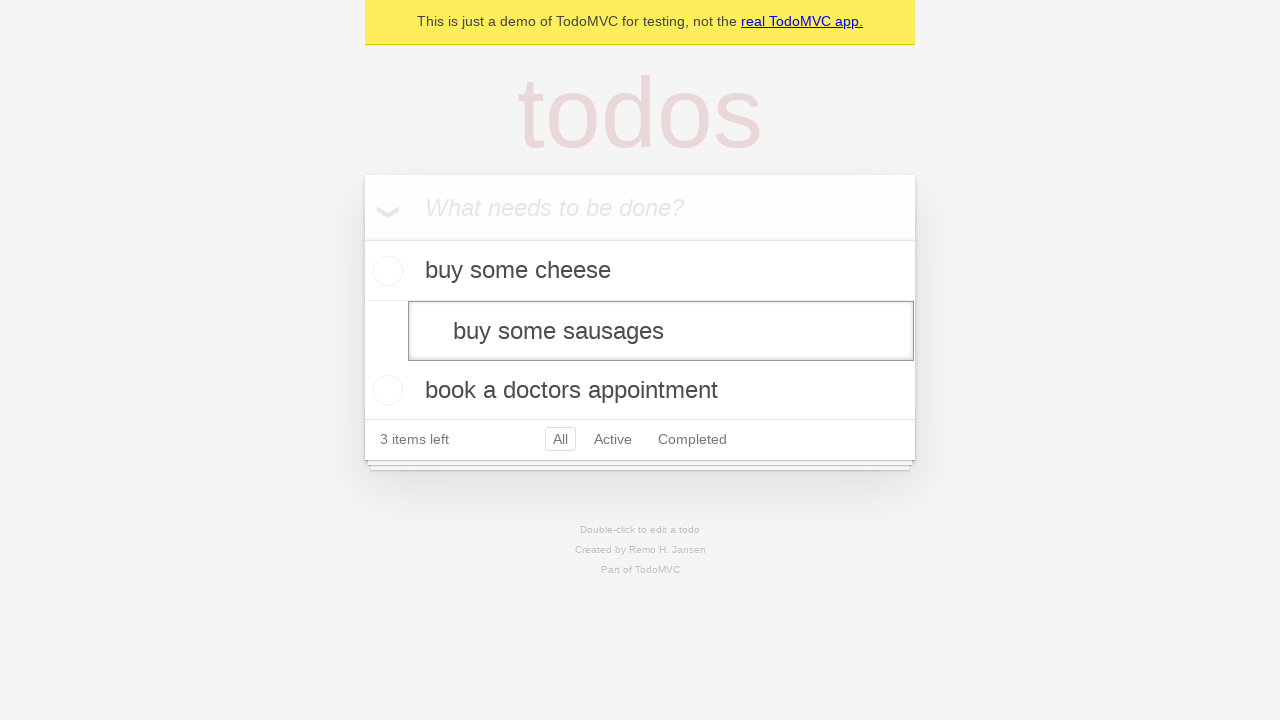

Pressed Enter to save edited todo and verified whitespace was trimmed on [data-testid='todo-item'] >> nth=1 >> internal:role=textbox[name="Edit"i]
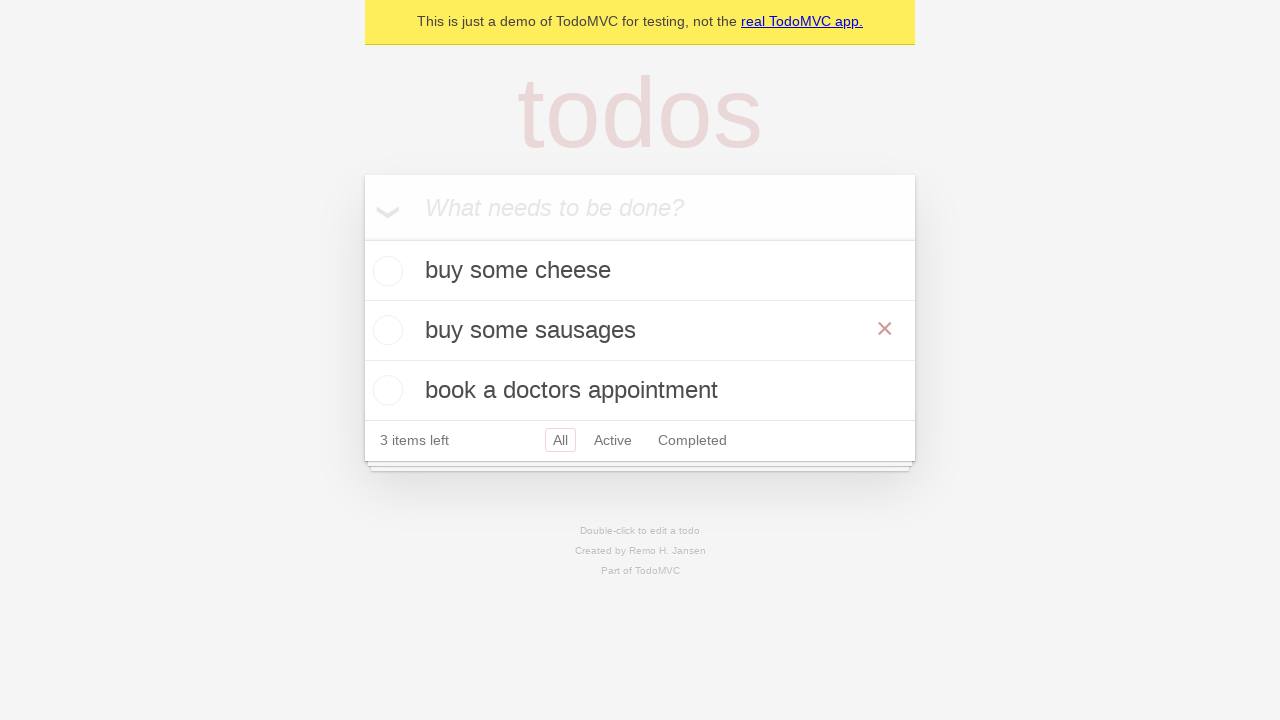

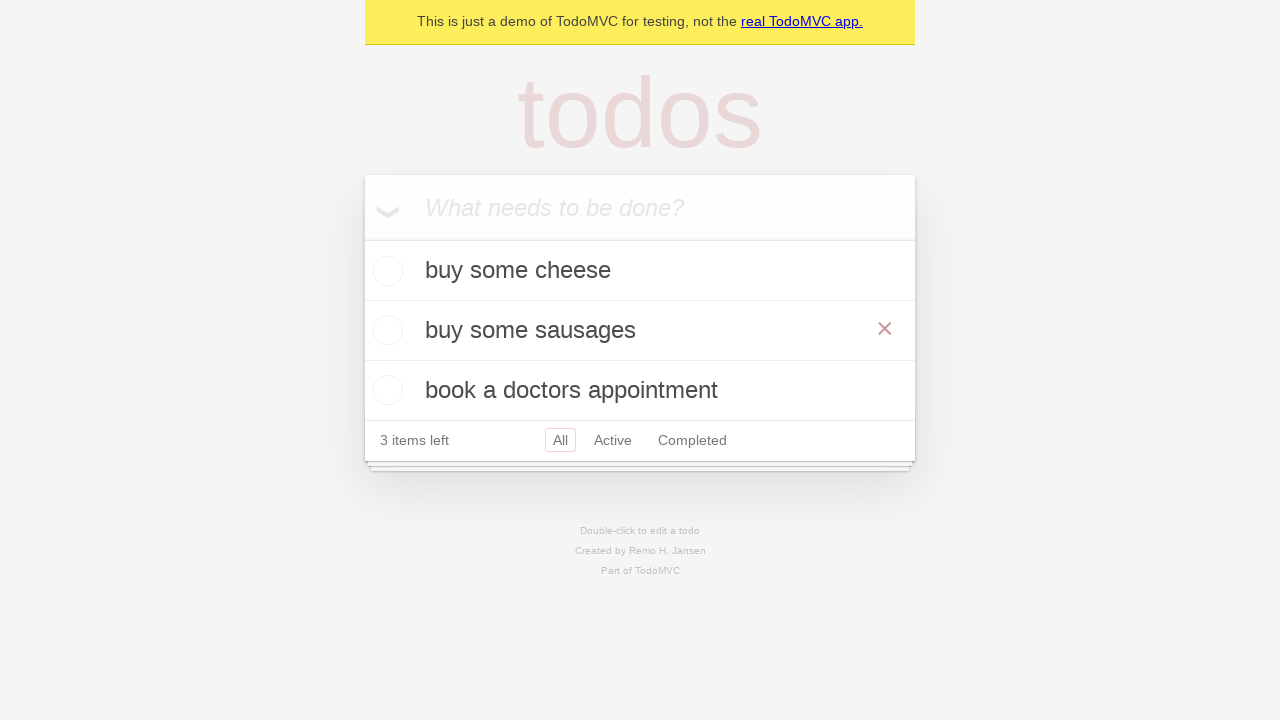